Tests dropdown selection by value attribute, alternating between Option 1 and Option 2 multiple times

Starting URL: https://testcenter.techproeducation.com/index.php?page=dropdown

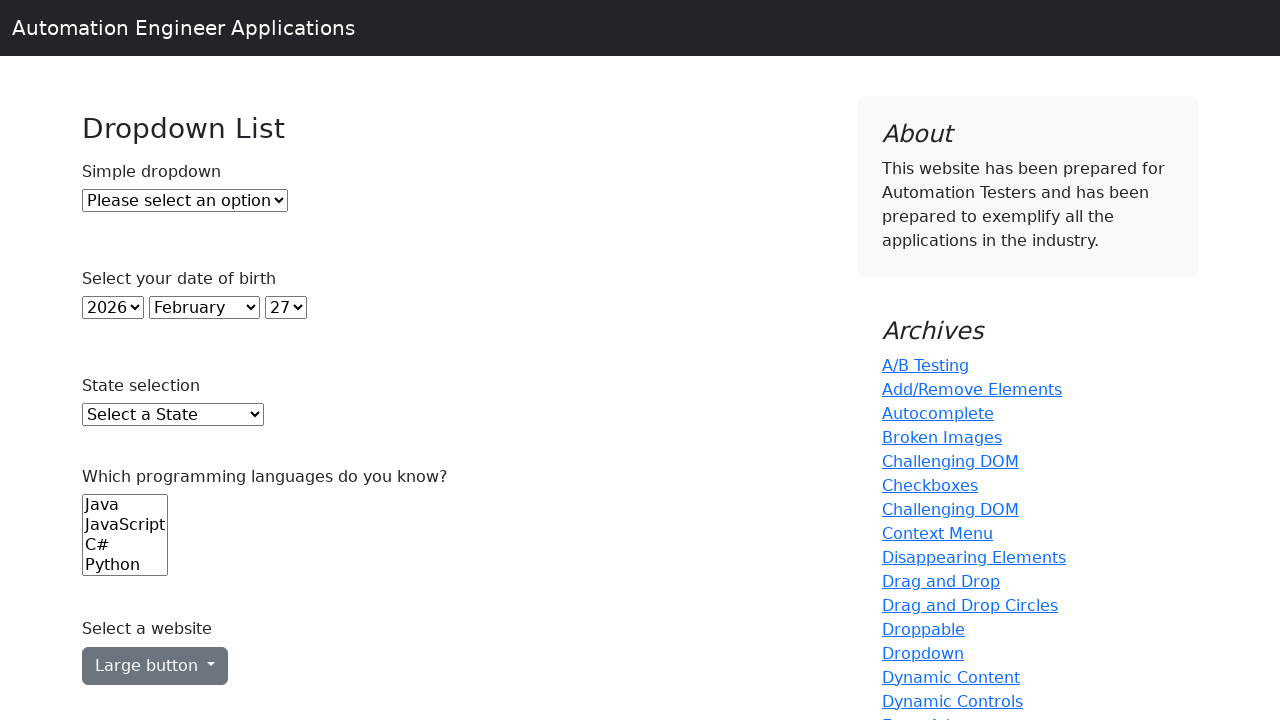

Selected Option 1 from dropdown by value attribute on #dropdown
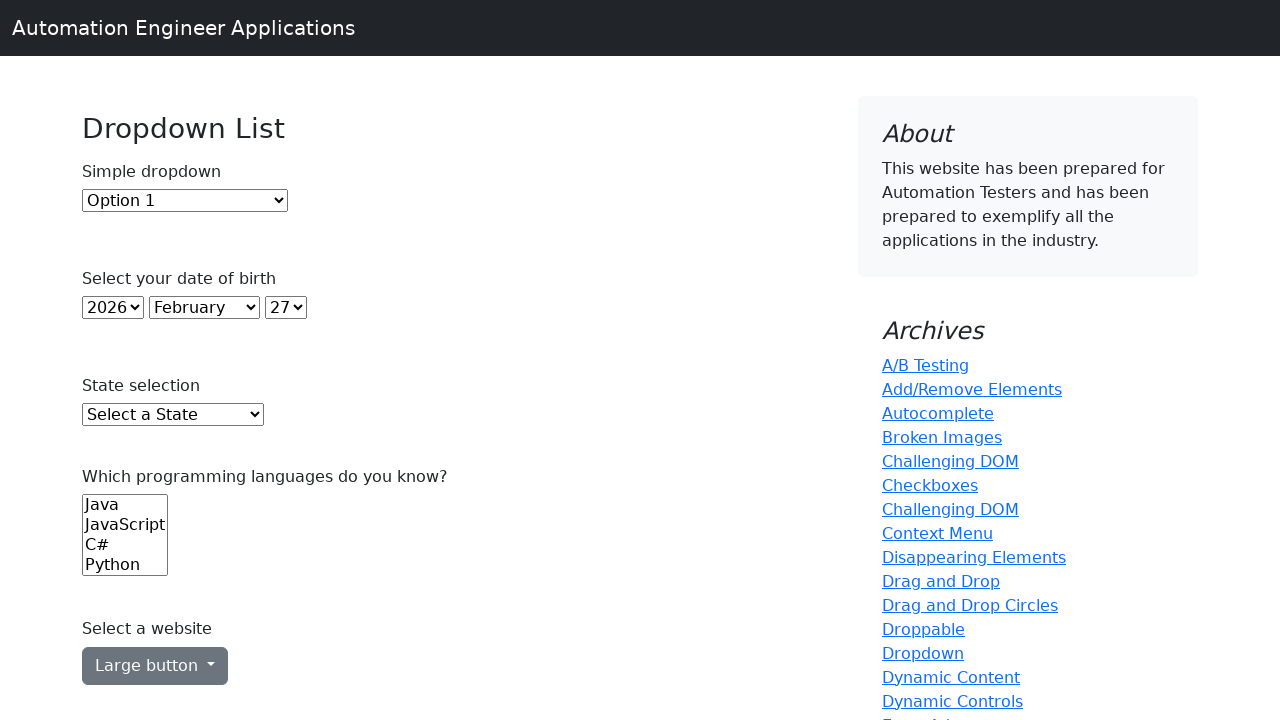

Selected Option 2 from dropdown by value attribute on #dropdown
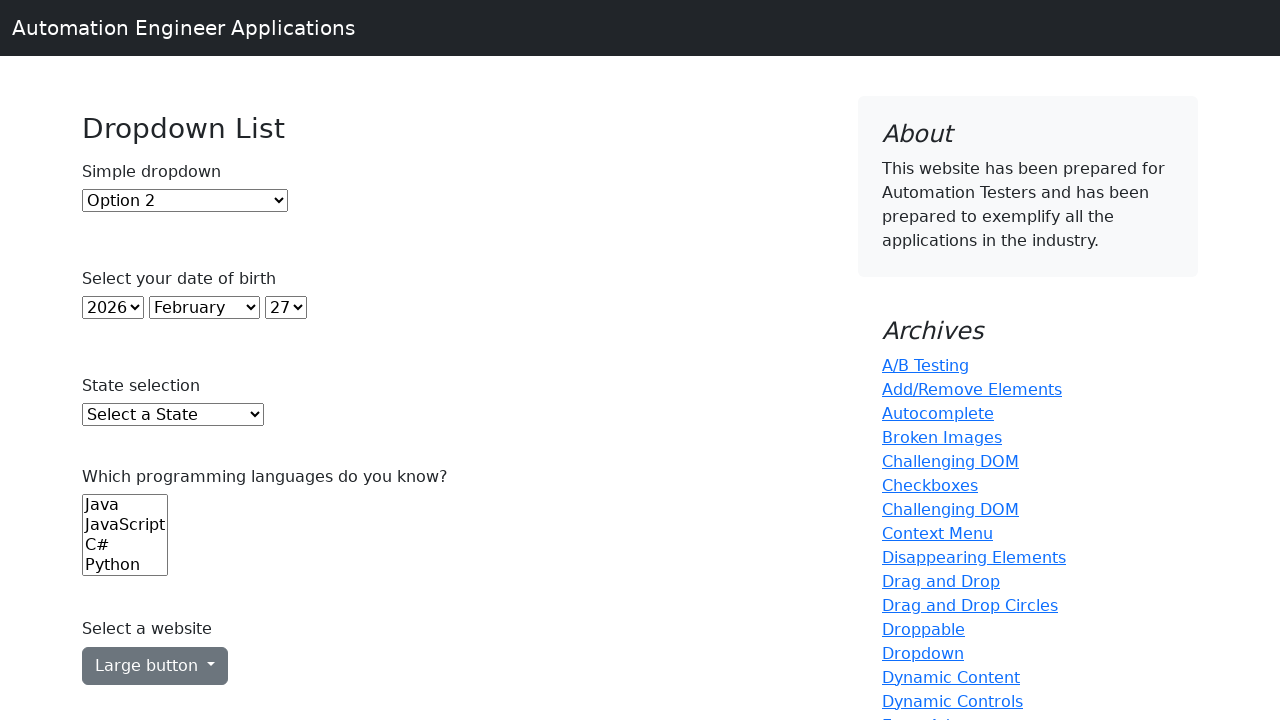

Selected Option 1 from dropdown by value attribute again on #dropdown
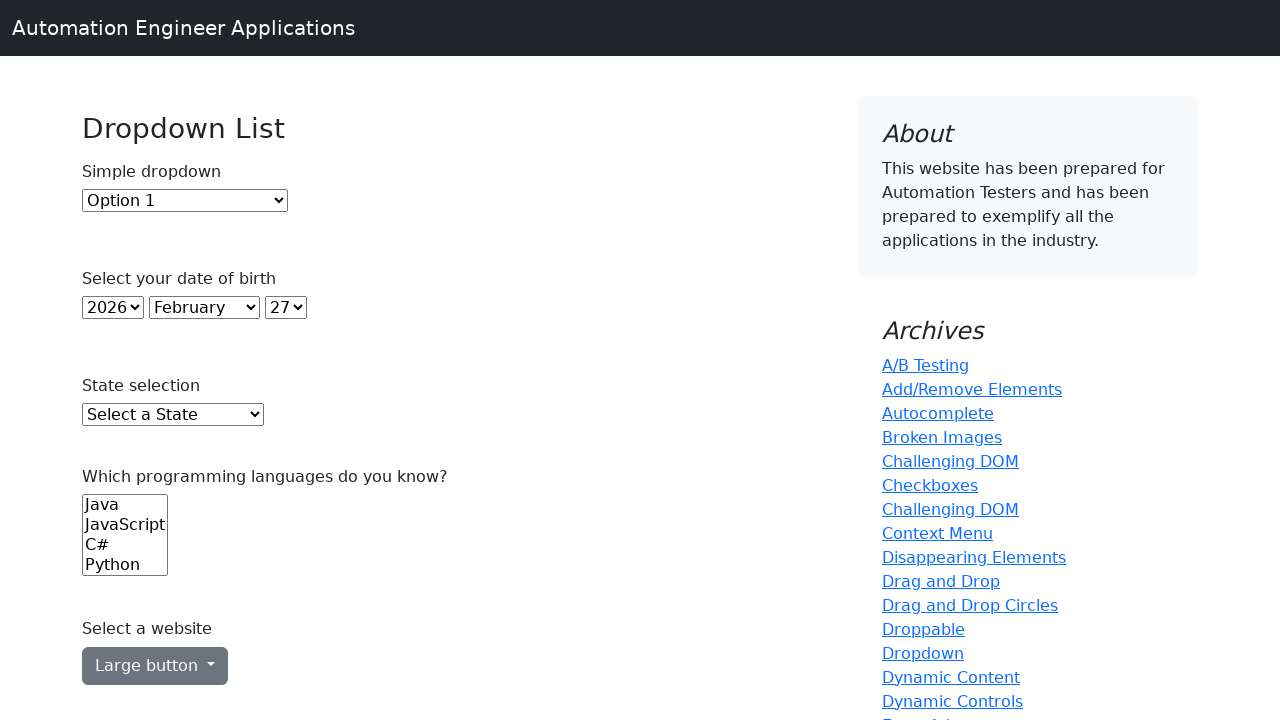

Selected Option 2 from dropdown by value attribute again on #dropdown
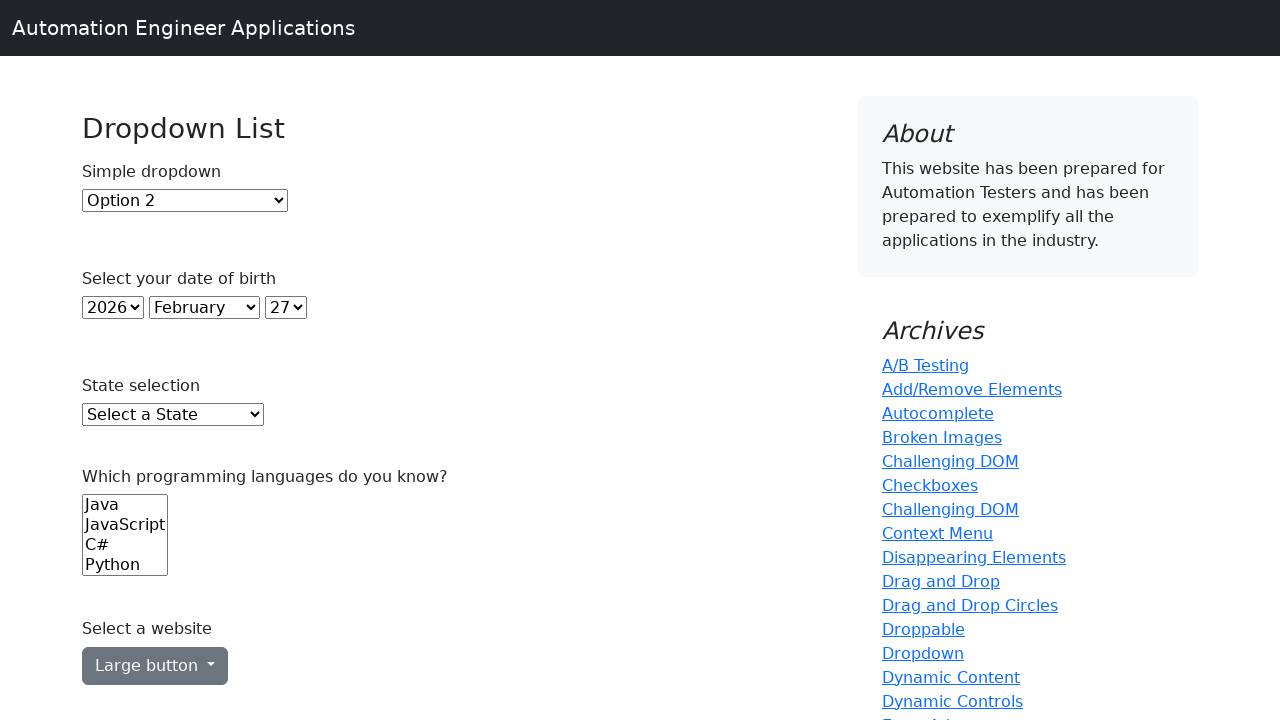

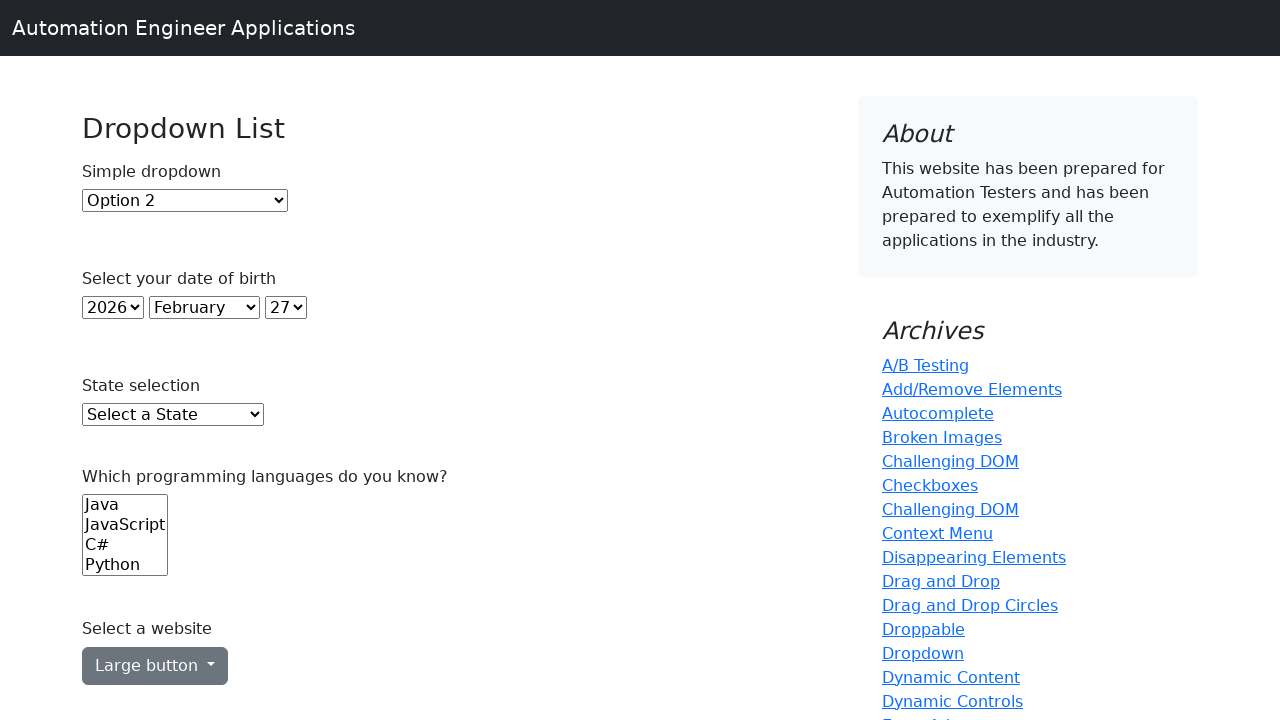